Tests opening multiple links from the footer section in new tabs and switching between them. The script locates footer links in a specific column and opens each one in a new tab using keyboard shortcuts, then iterates through all opened tabs.

Starting URL: https://rahulshettyacademy.com/AutomationPractice/

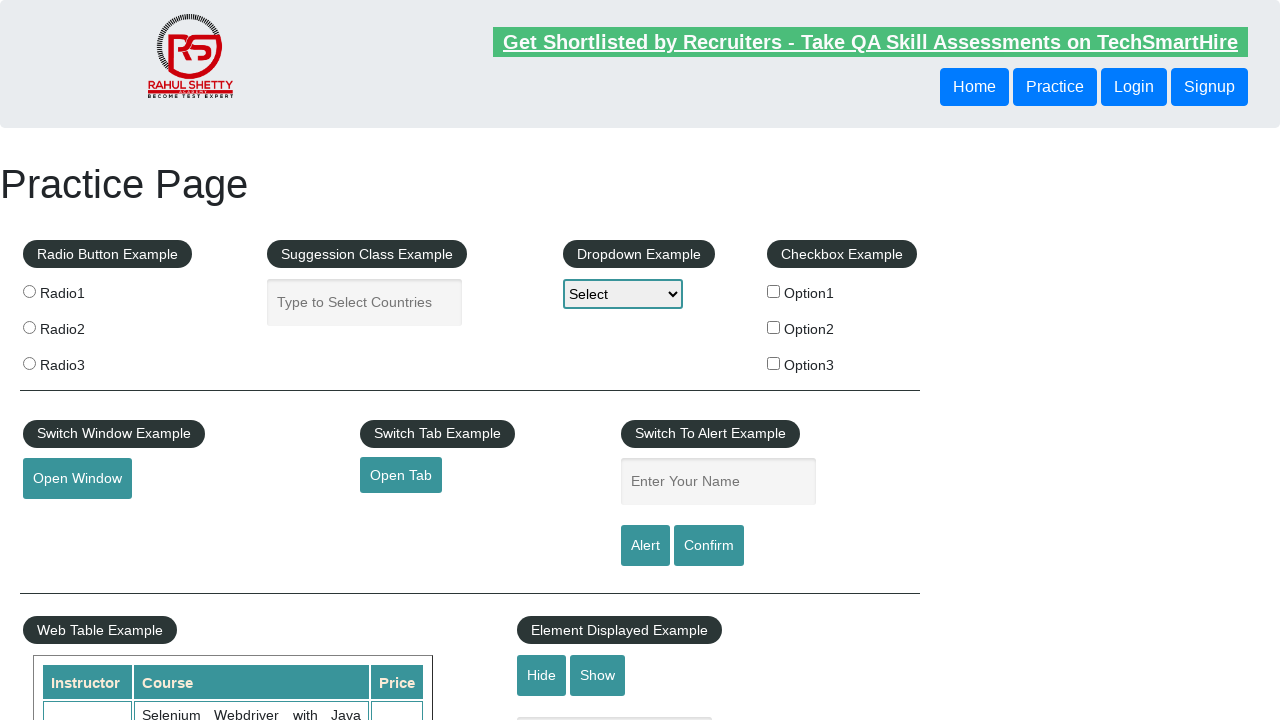

Footer section (#gf-BIG) is visible
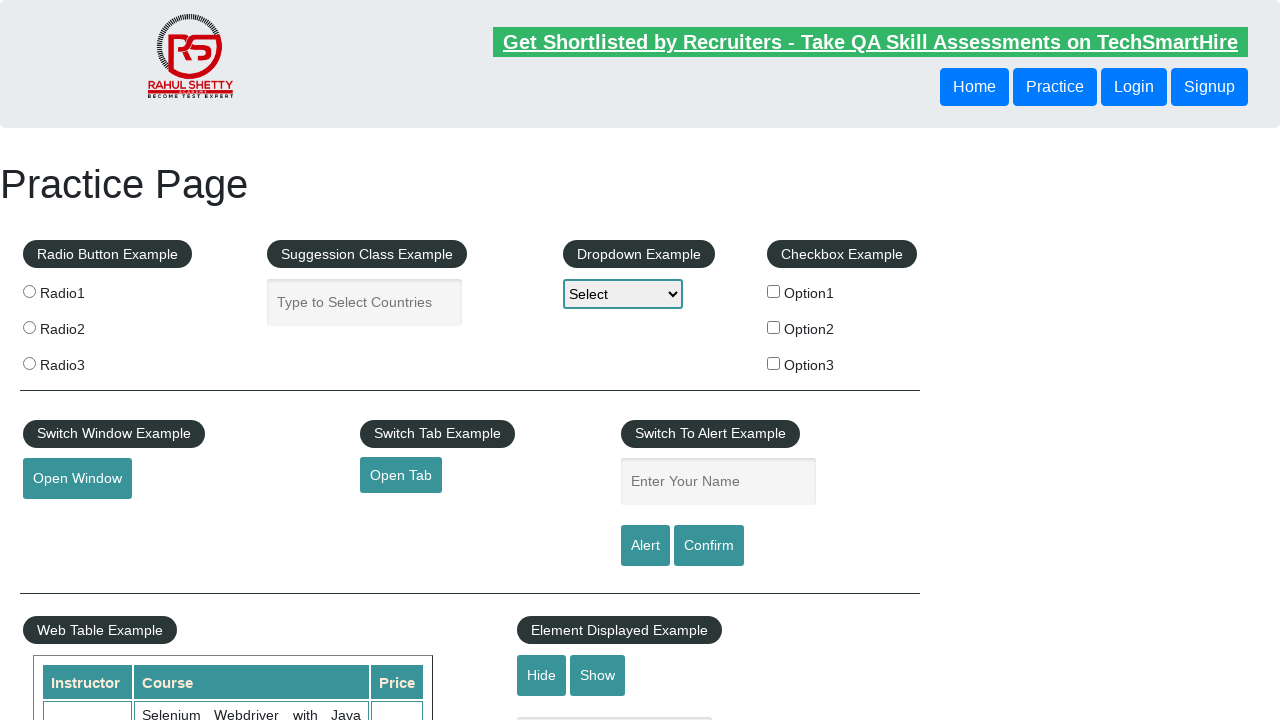

Located first column of footer links
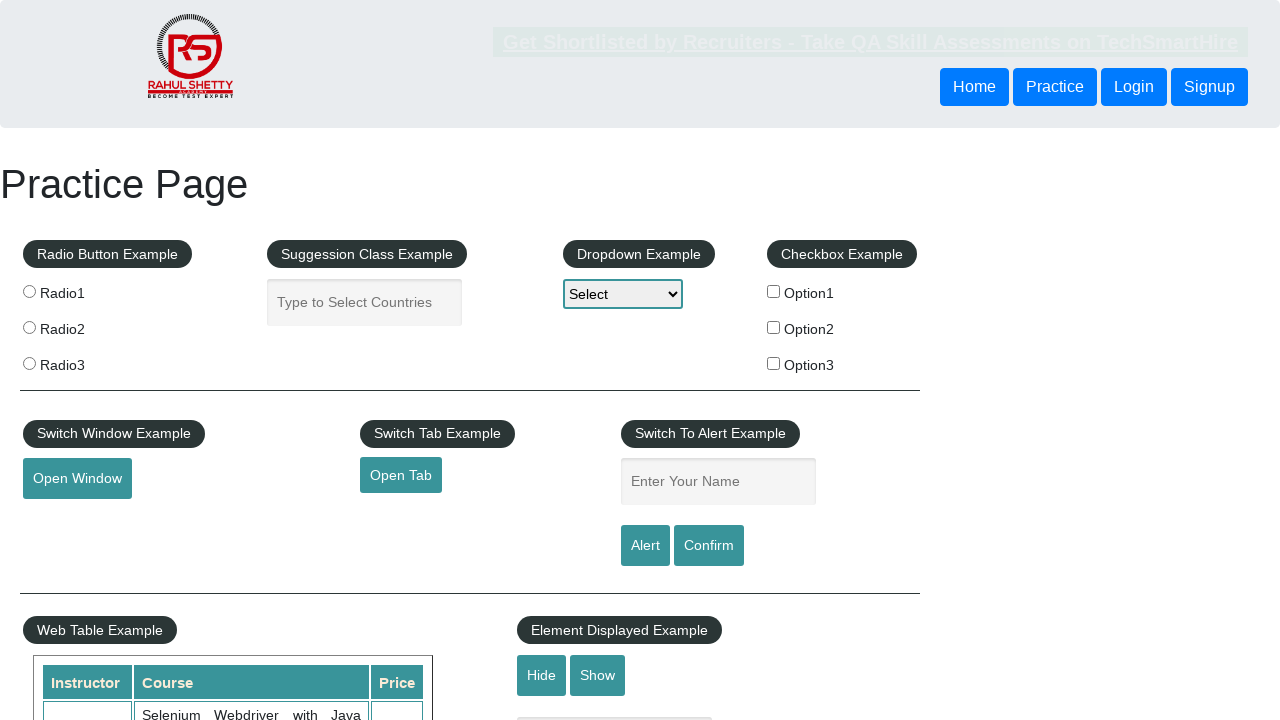

Found 5 links in footer column
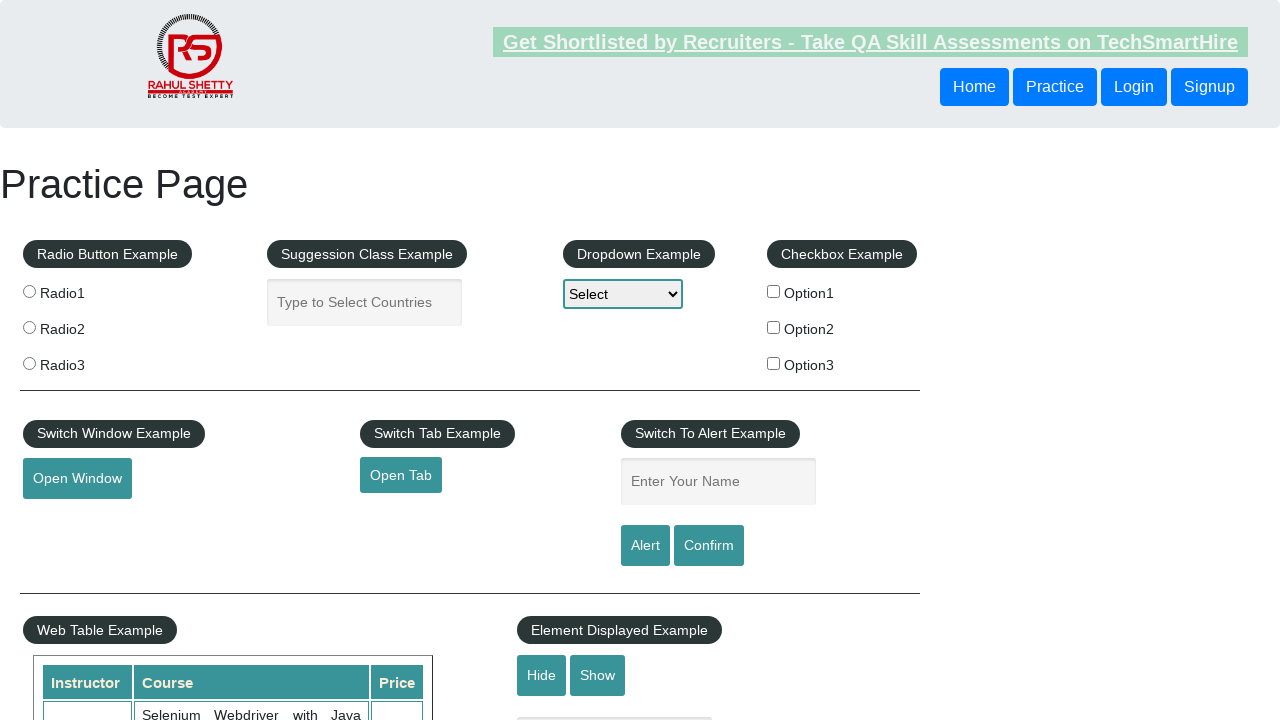

Scrolled link 1 into view
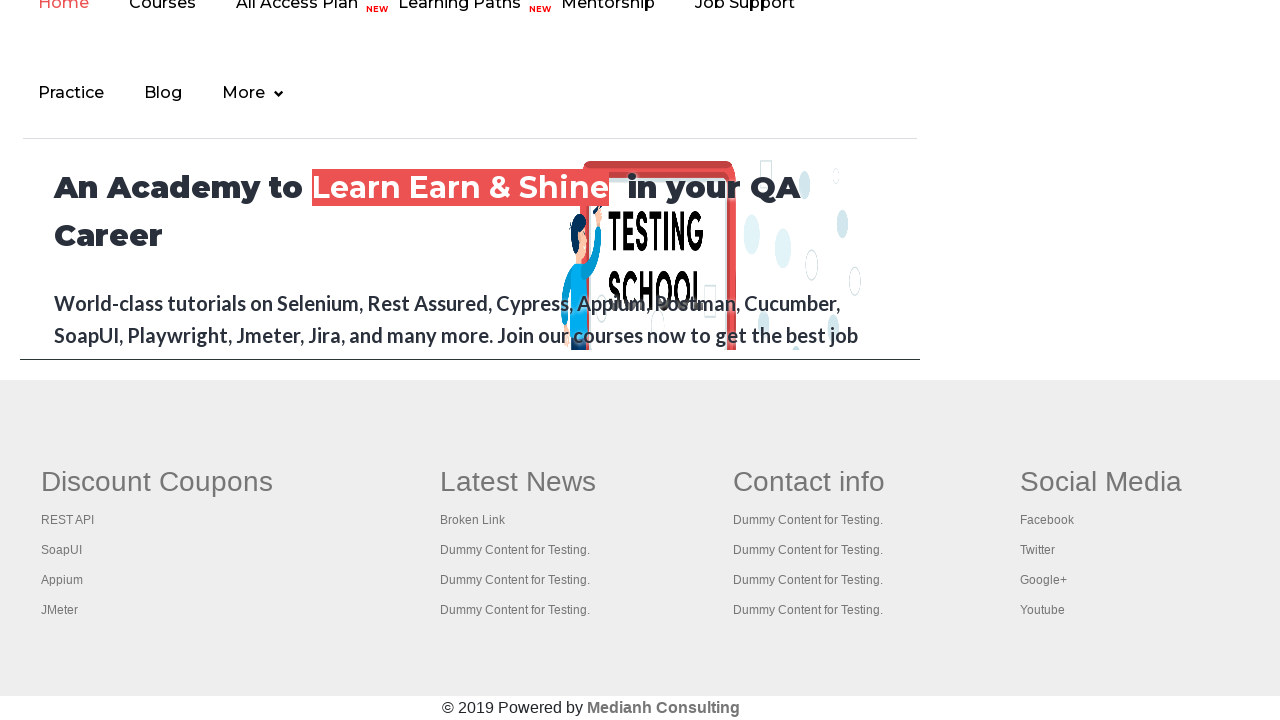

Opened link 1 in new tab with Ctrl+Click at (157, 482) on #gf-BIG >> xpath=//table//tr/td[1]/ul >> a >> nth=0
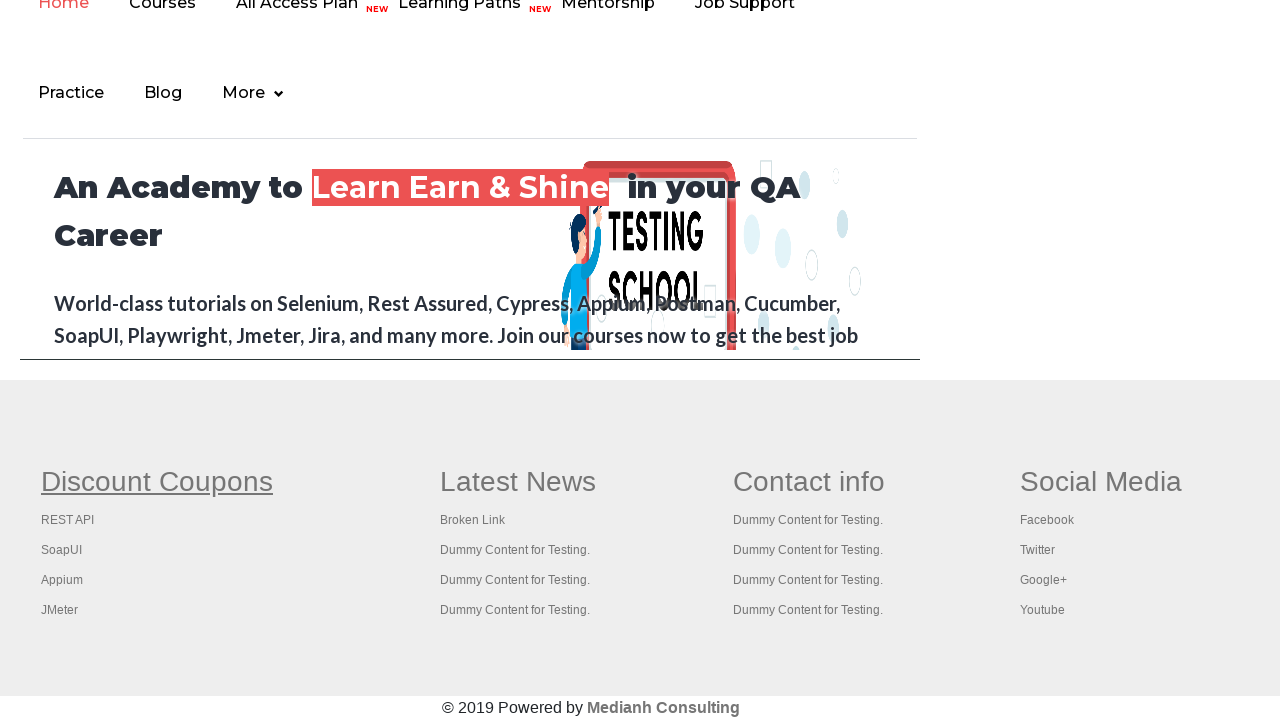

Scrolled link 2 into view
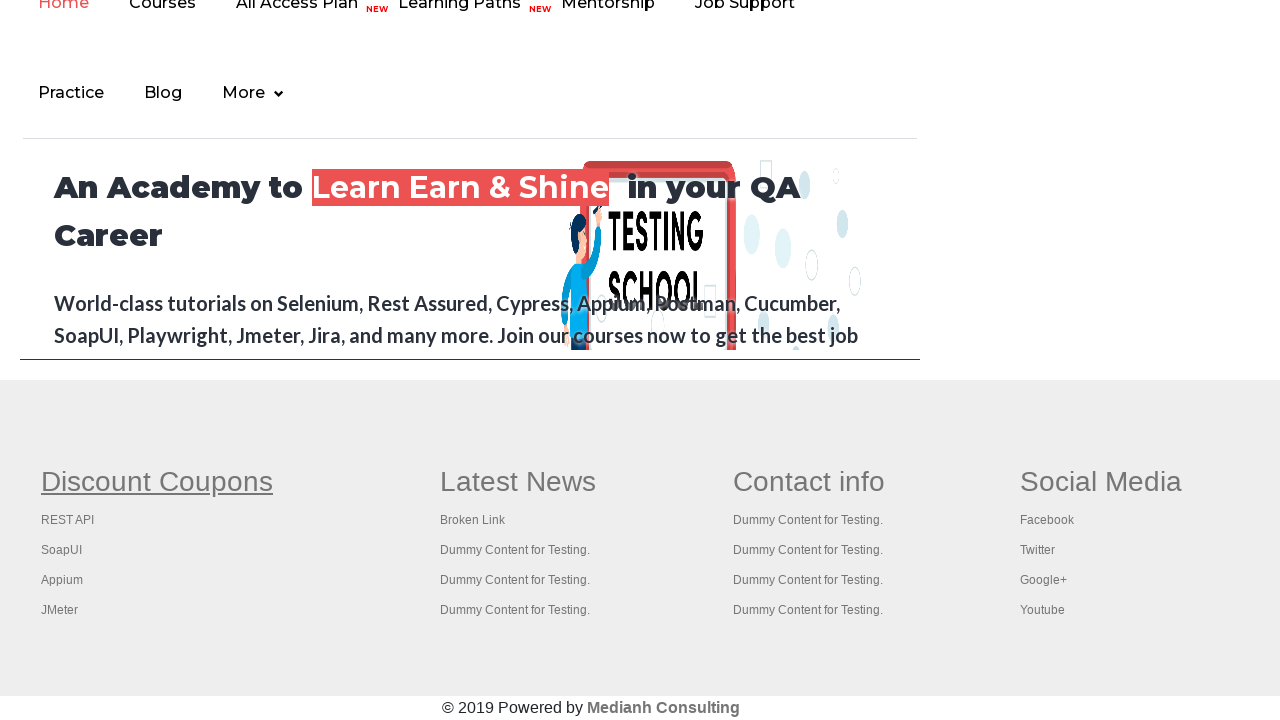

Opened link 2 in new tab with Ctrl+Click at (68, 520) on #gf-BIG >> xpath=//table//tr/td[1]/ul >> a >> nth=1
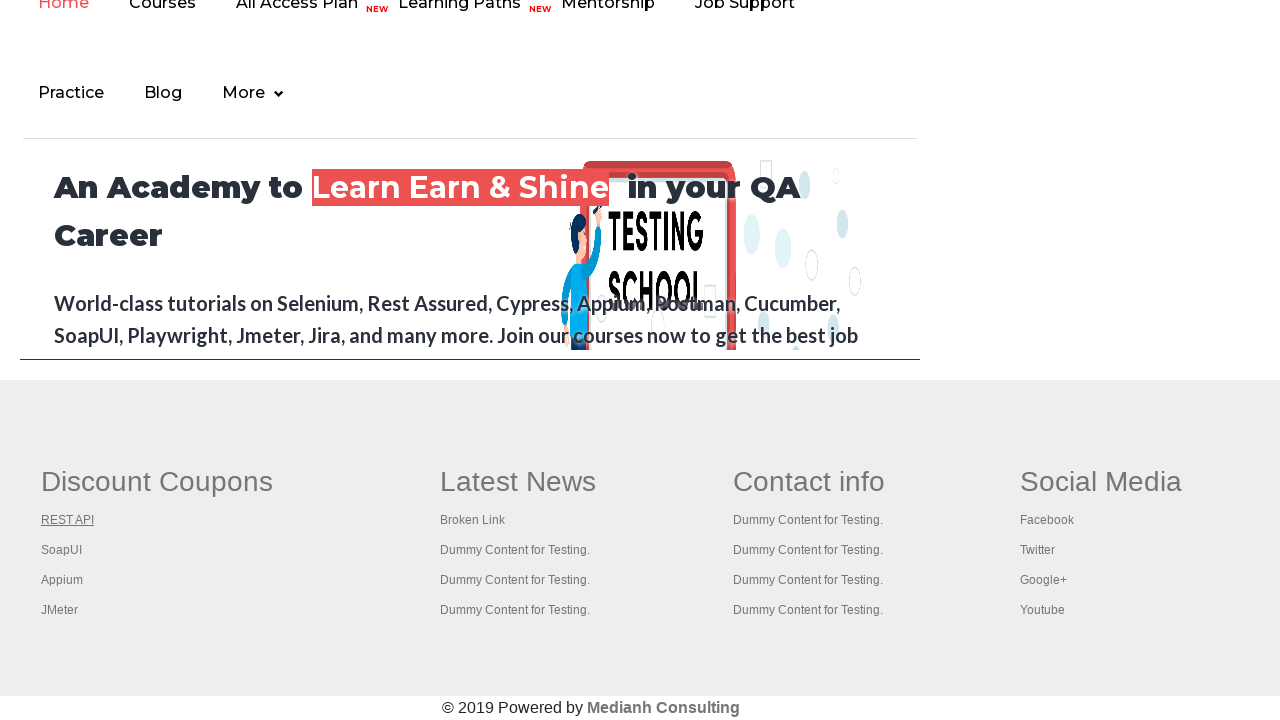

Scrolled link 3 into view
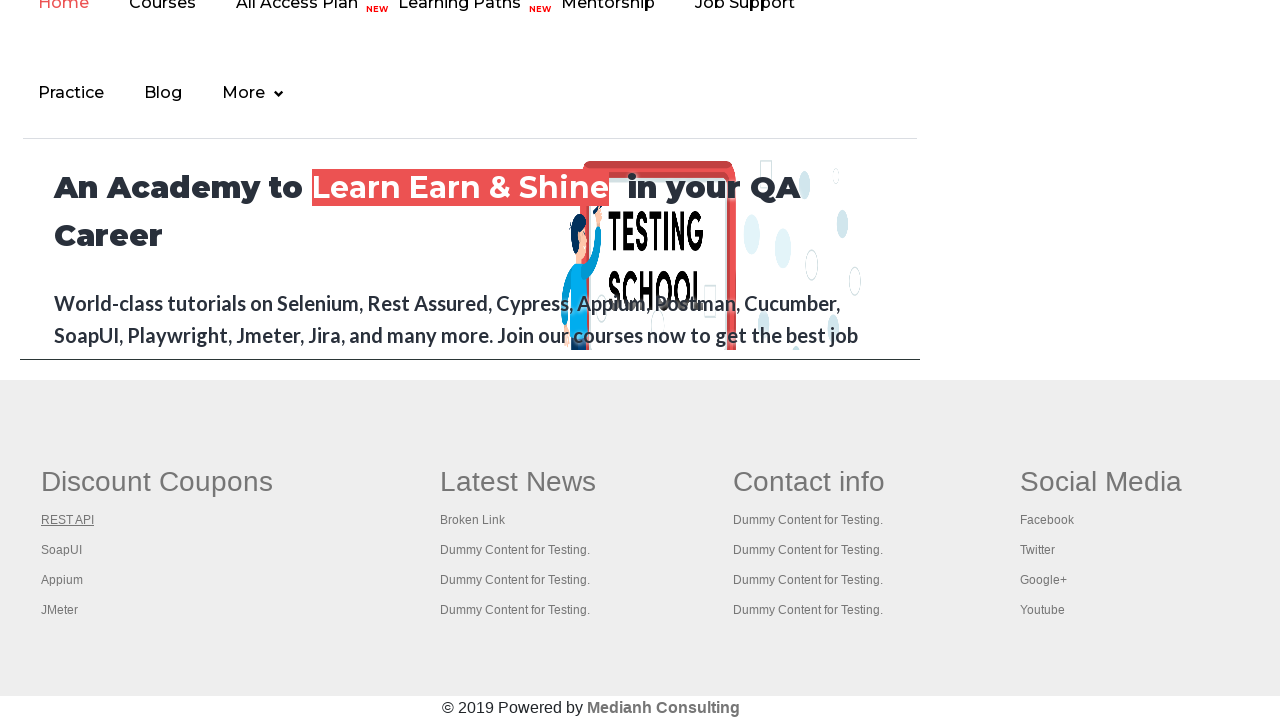

Opened link 3 in new tab with Ctrl+Click at (62, 550) on #gf-BIG >> xpath=//table//tr/td[1]/ul >> a >> nth=2
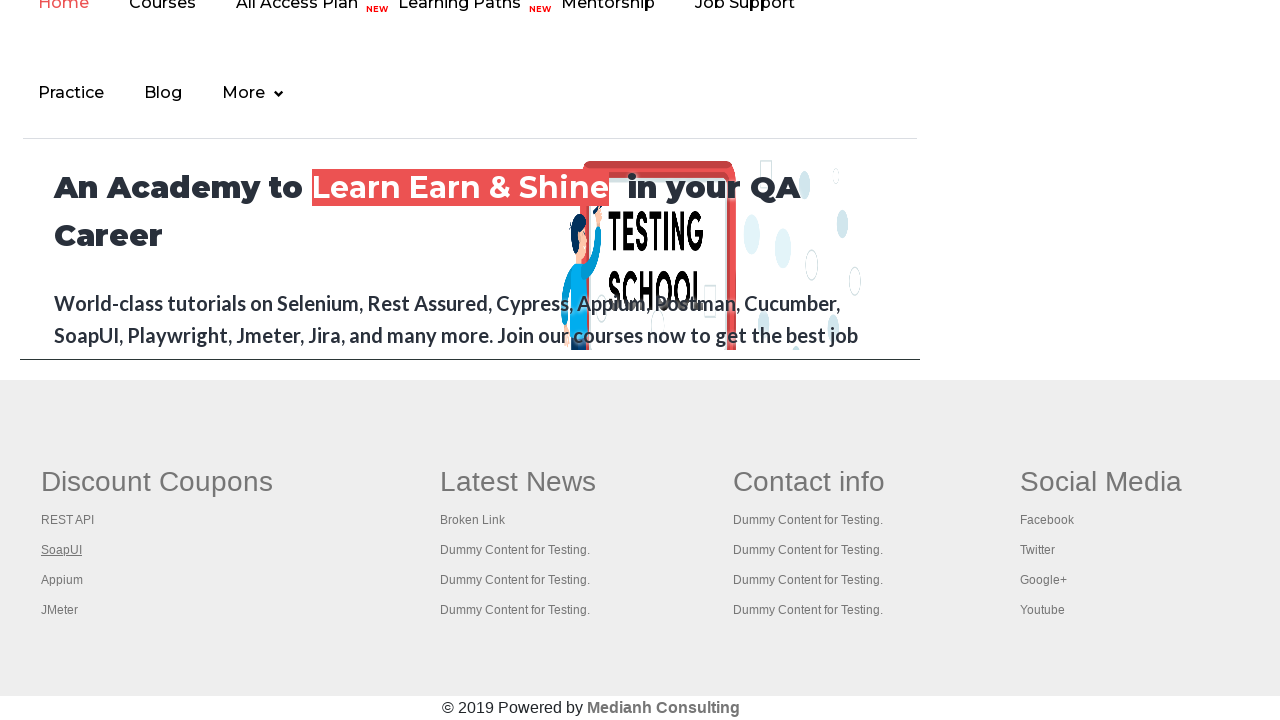

Scrolled link 4 into view
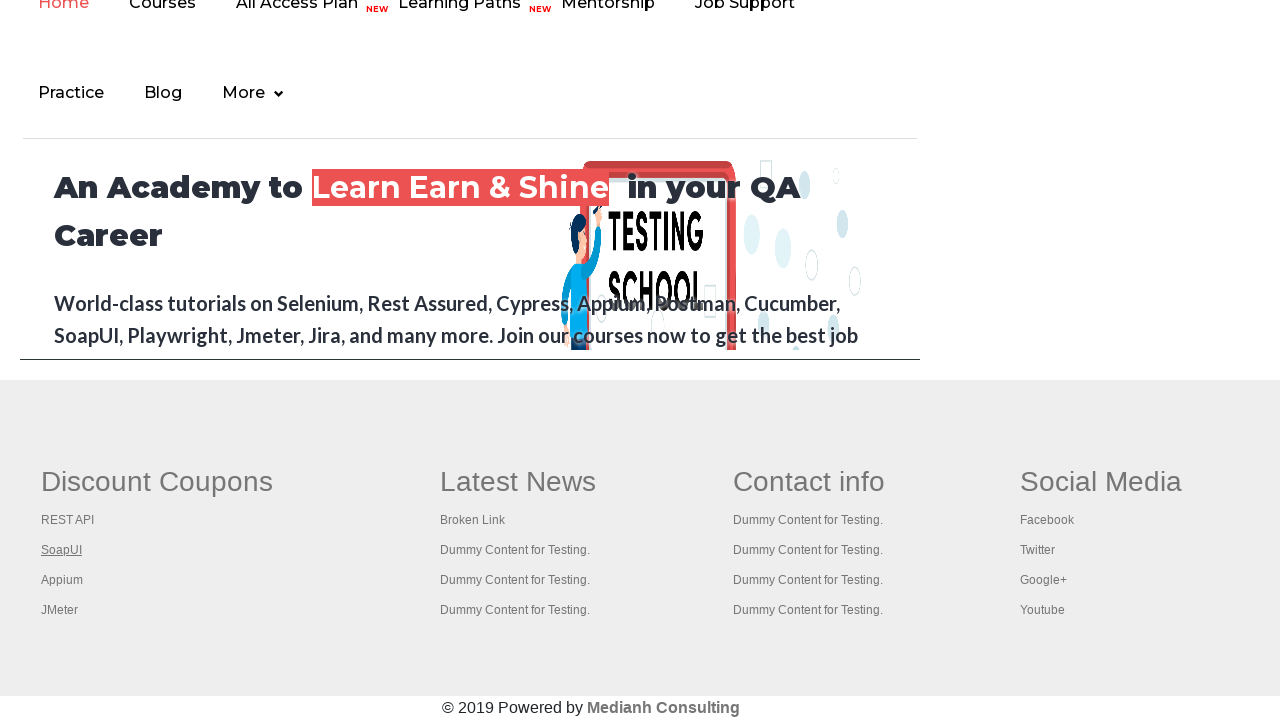

Opened link 4 in new tab with Ctrl+Click at (62, 580) on #gf-BIG >> xpath=//table//tr/td[1]/ul >> a >> nth=3
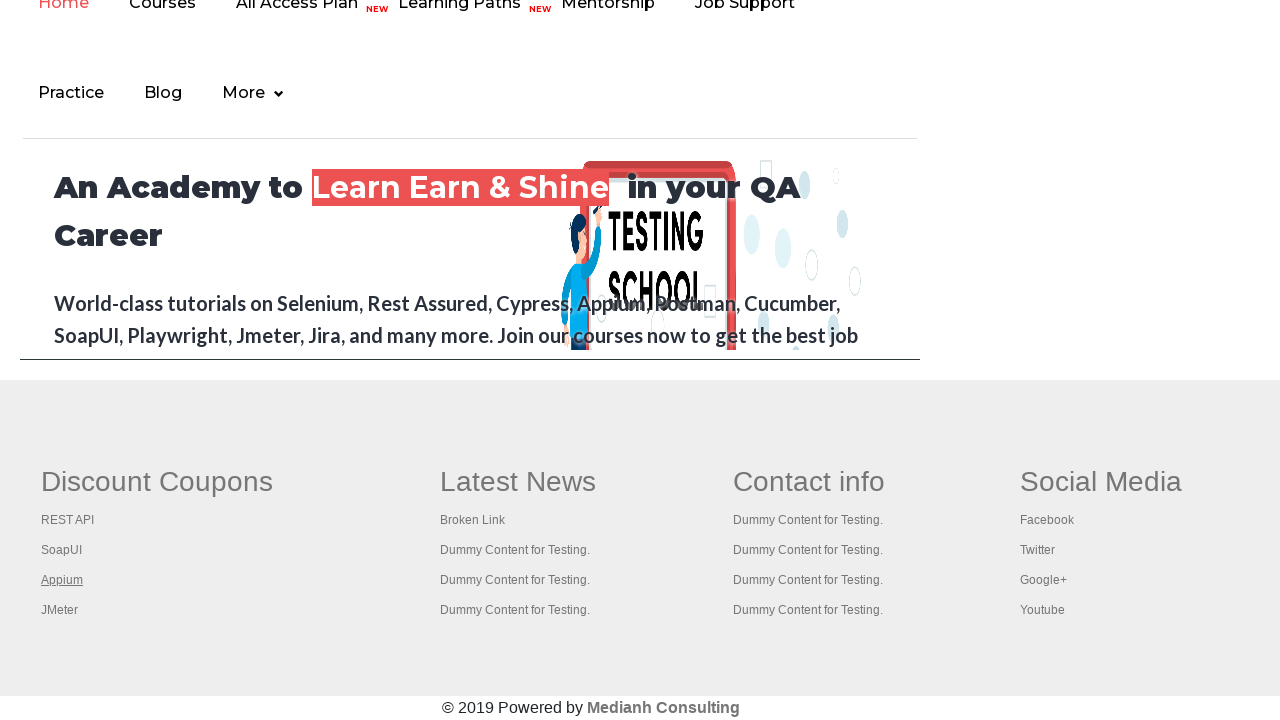

Scrolled link 5 into view
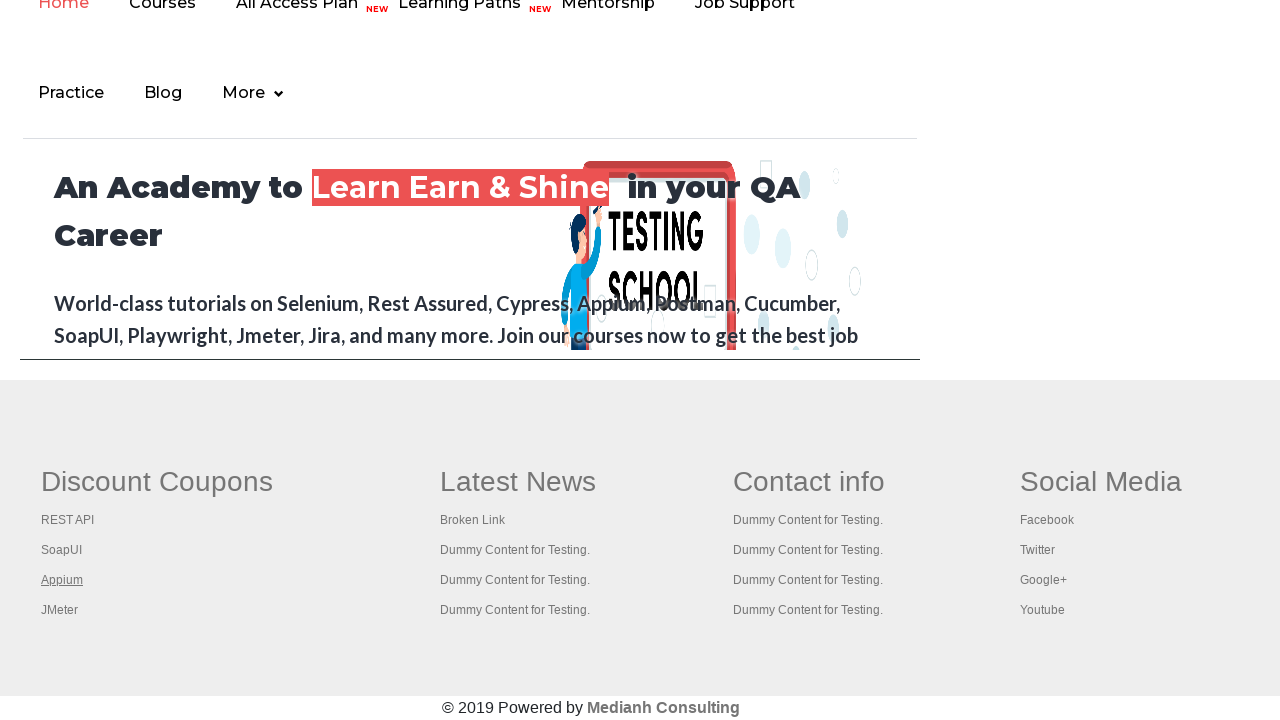

Opened link 5 in new tab with Ctrl+Click at (60, 610) on #gf-BIG >> xpath=//table//tr/td[1]/ul >> a >> nth=4
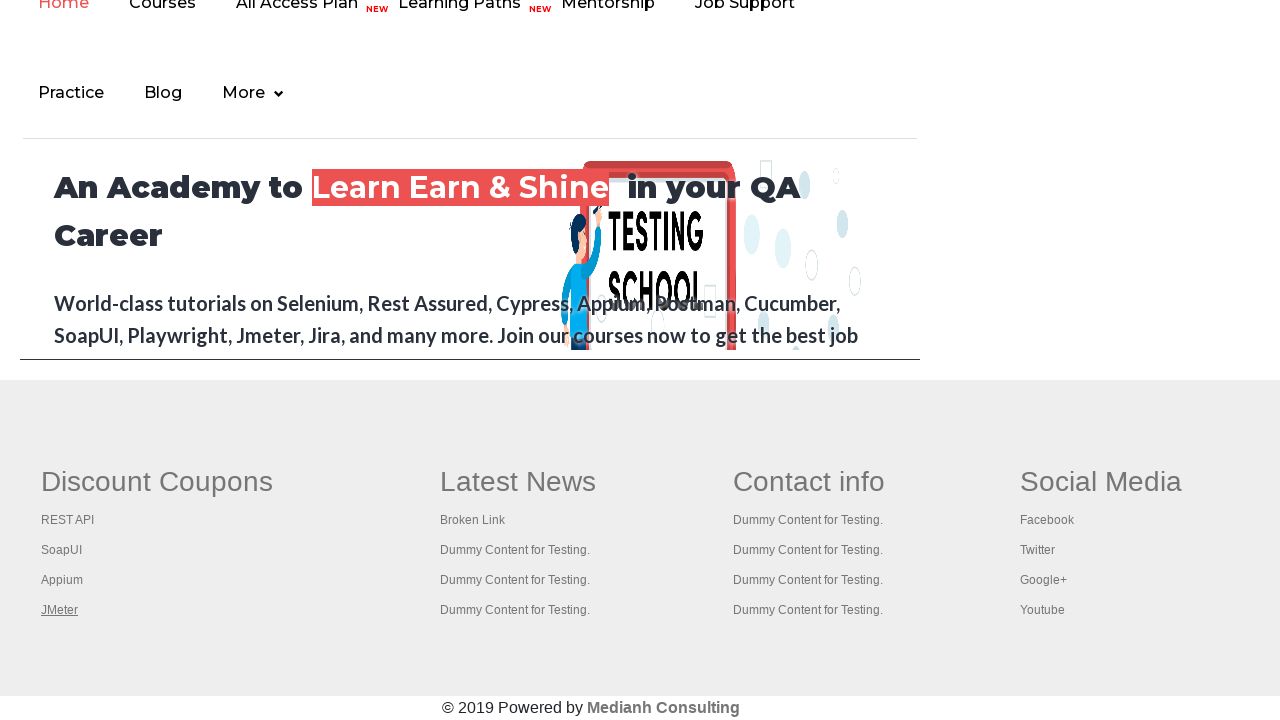

Retrieved 6 open pages/tabs from context
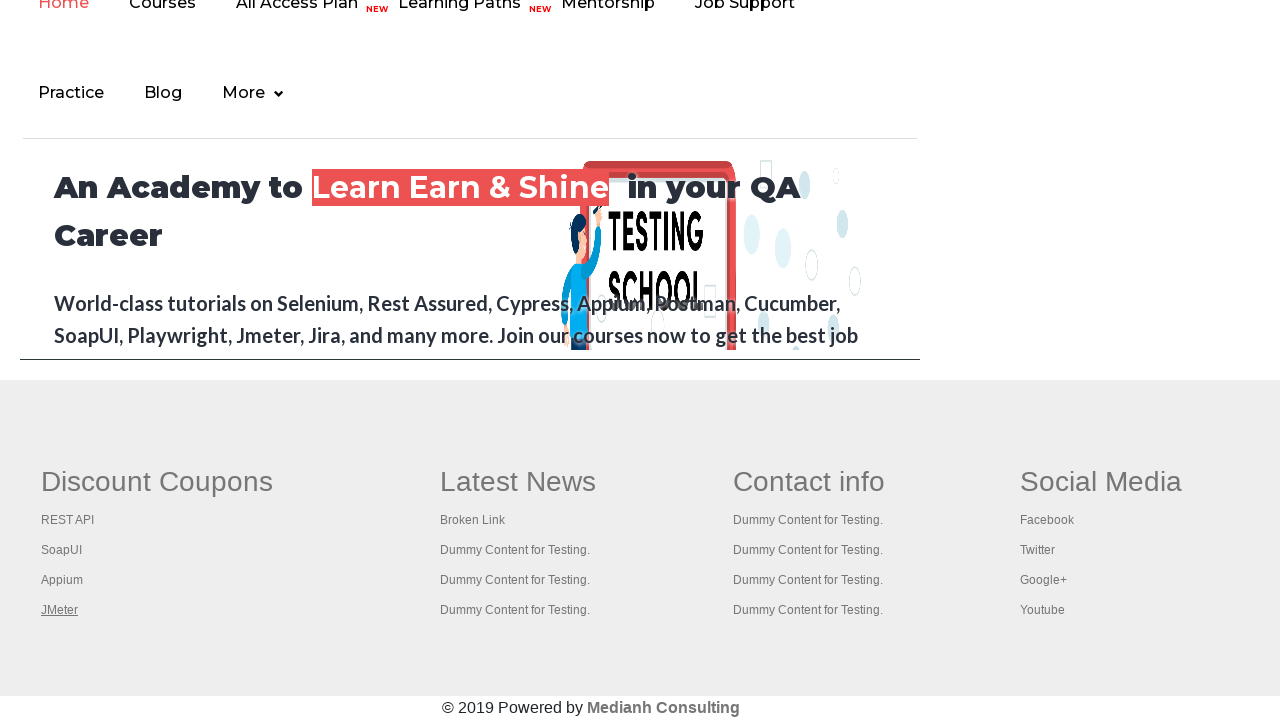

Brought tab to front
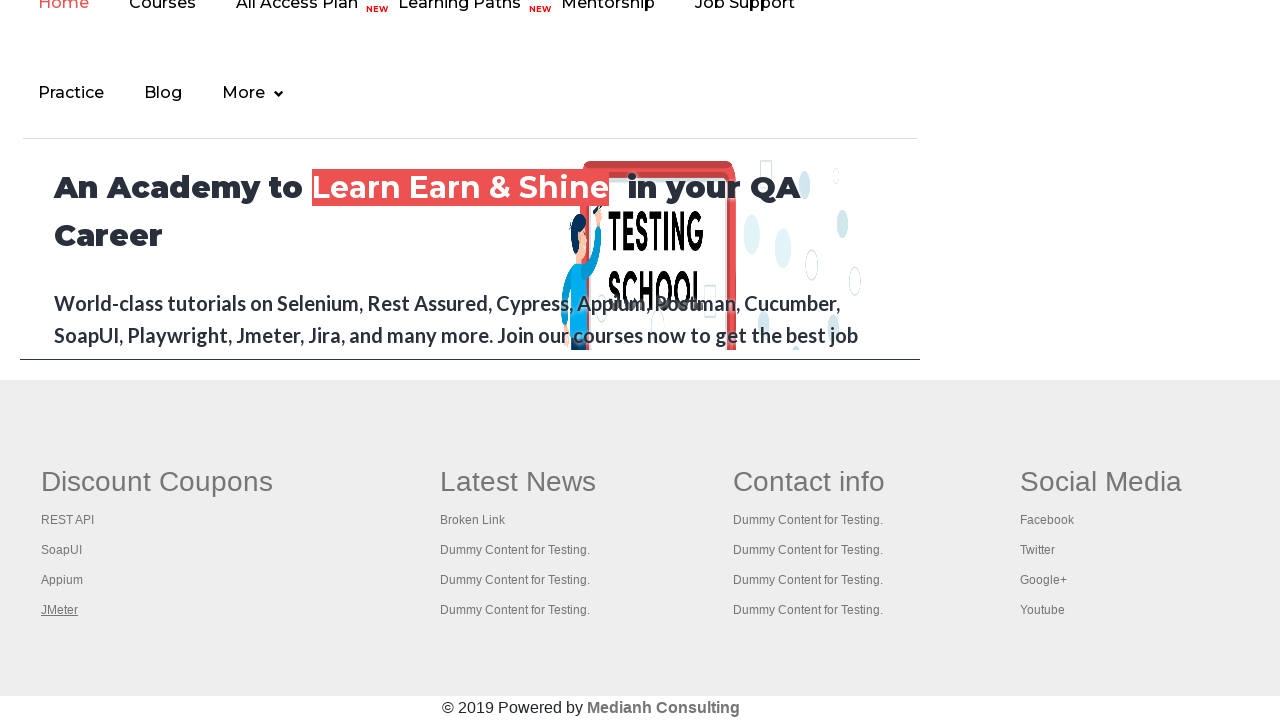

Page loaded (domcontentloaded state)
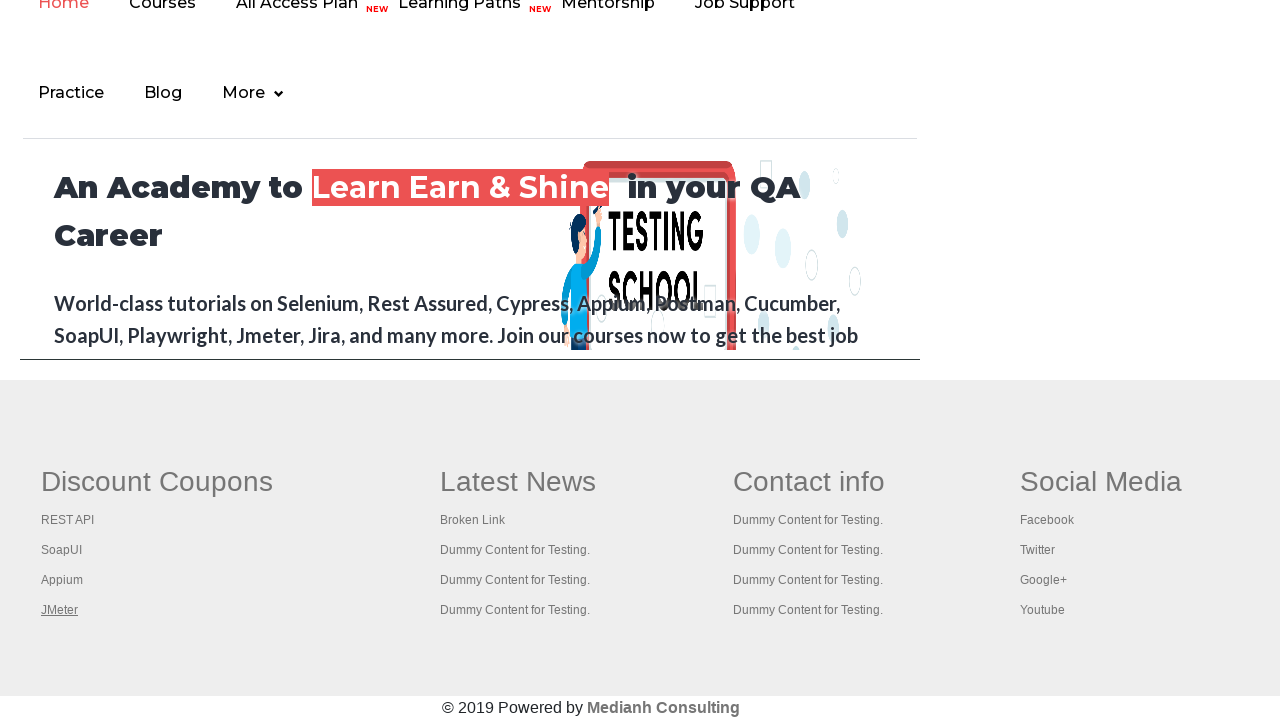

Brought tab to front
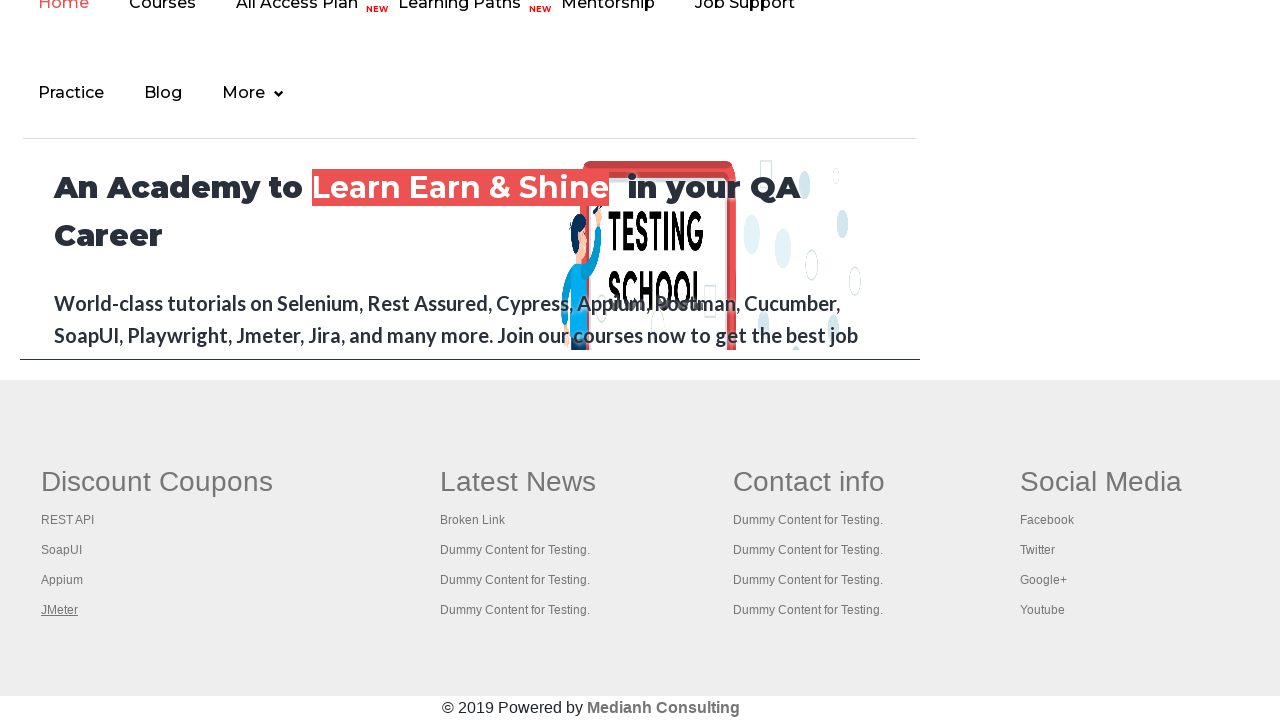

Page loaded (domcontentloaded state)
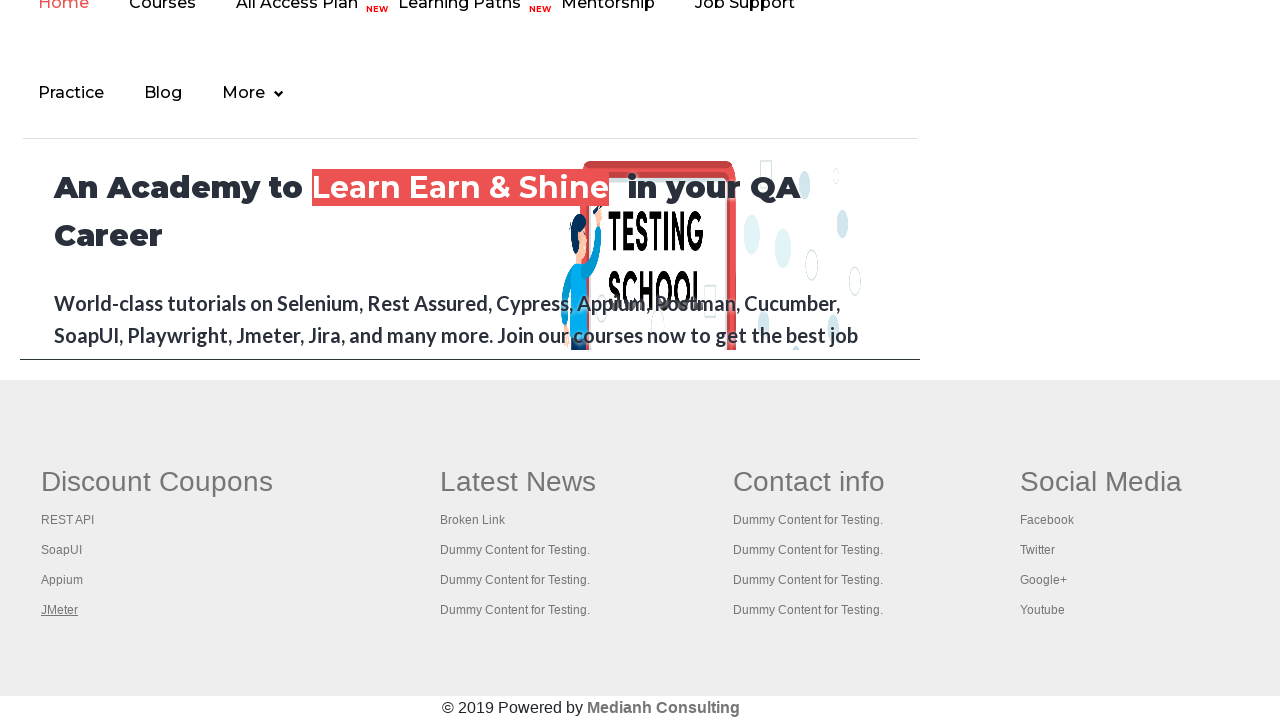

Brought tab to front
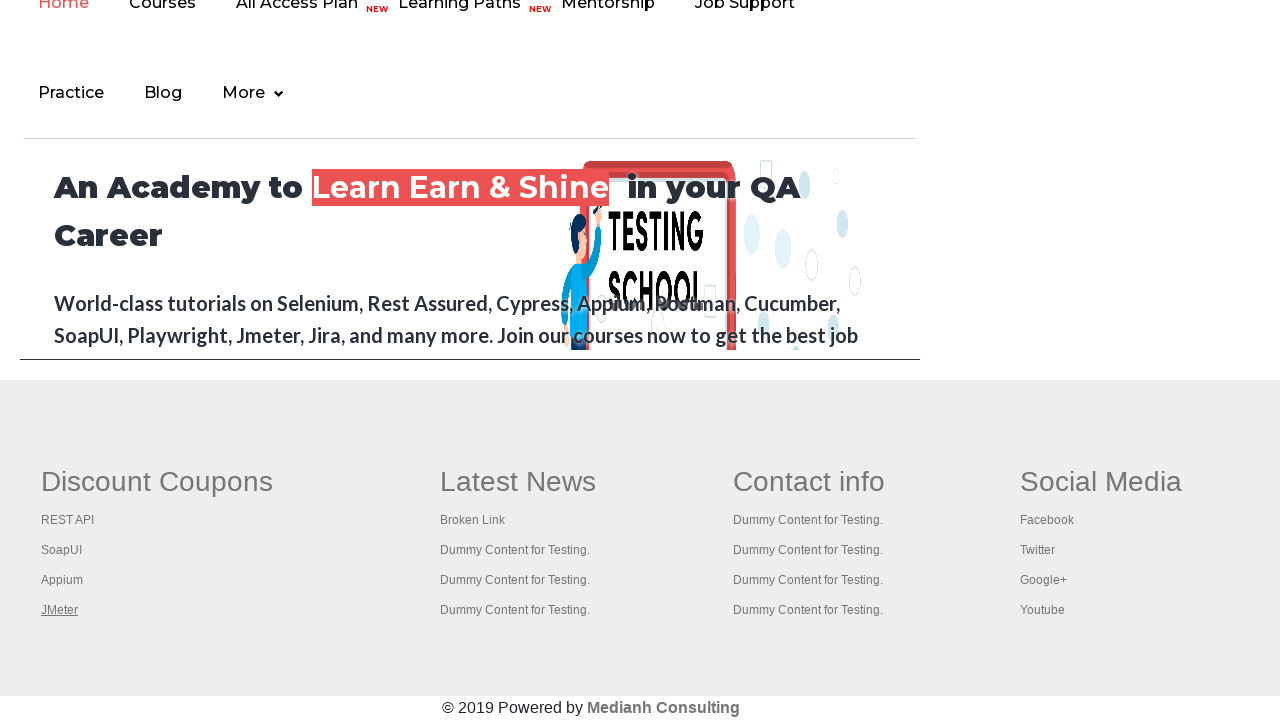

Page loaded (domcontentloaded state)
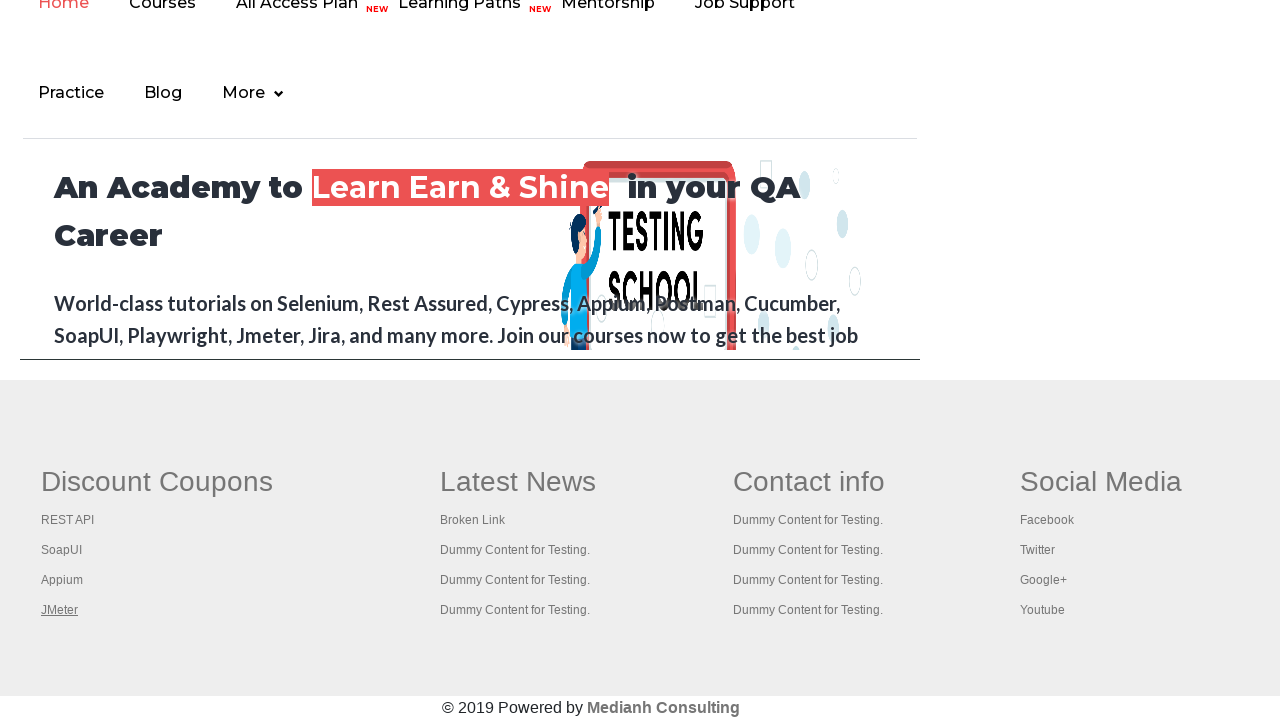

Brought tab to front
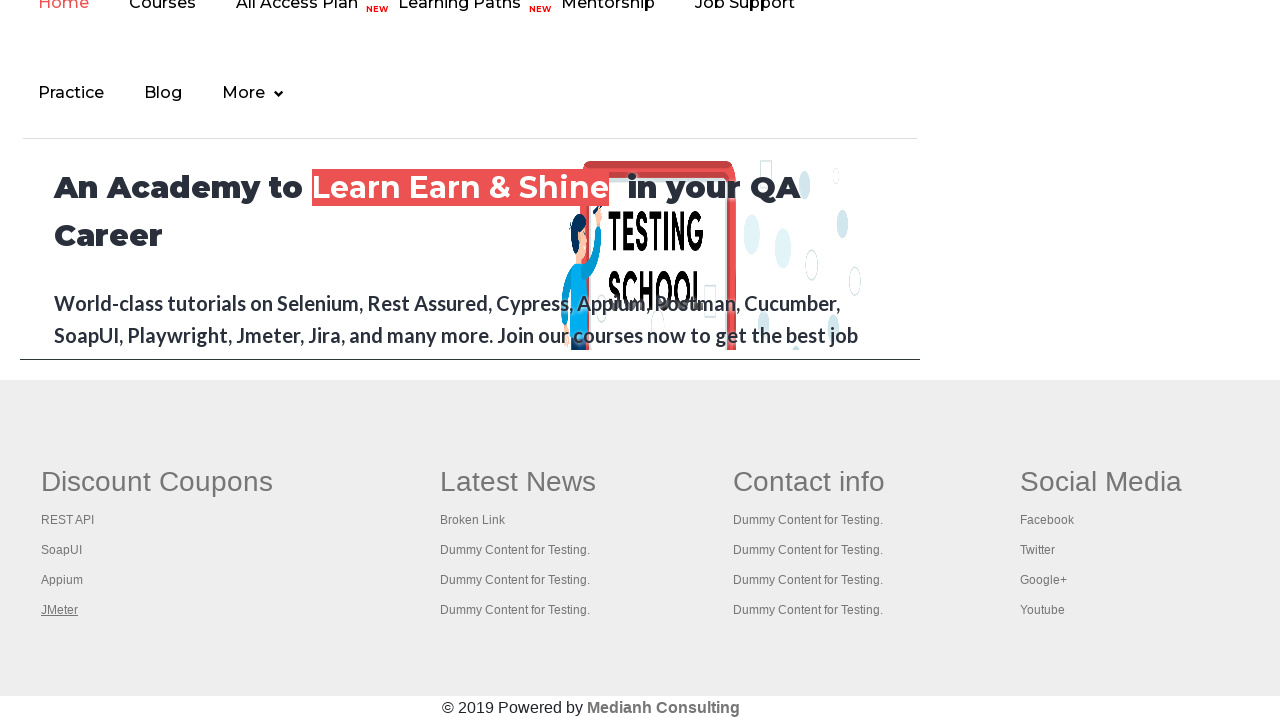

Page loaded (domcontentloaded state)
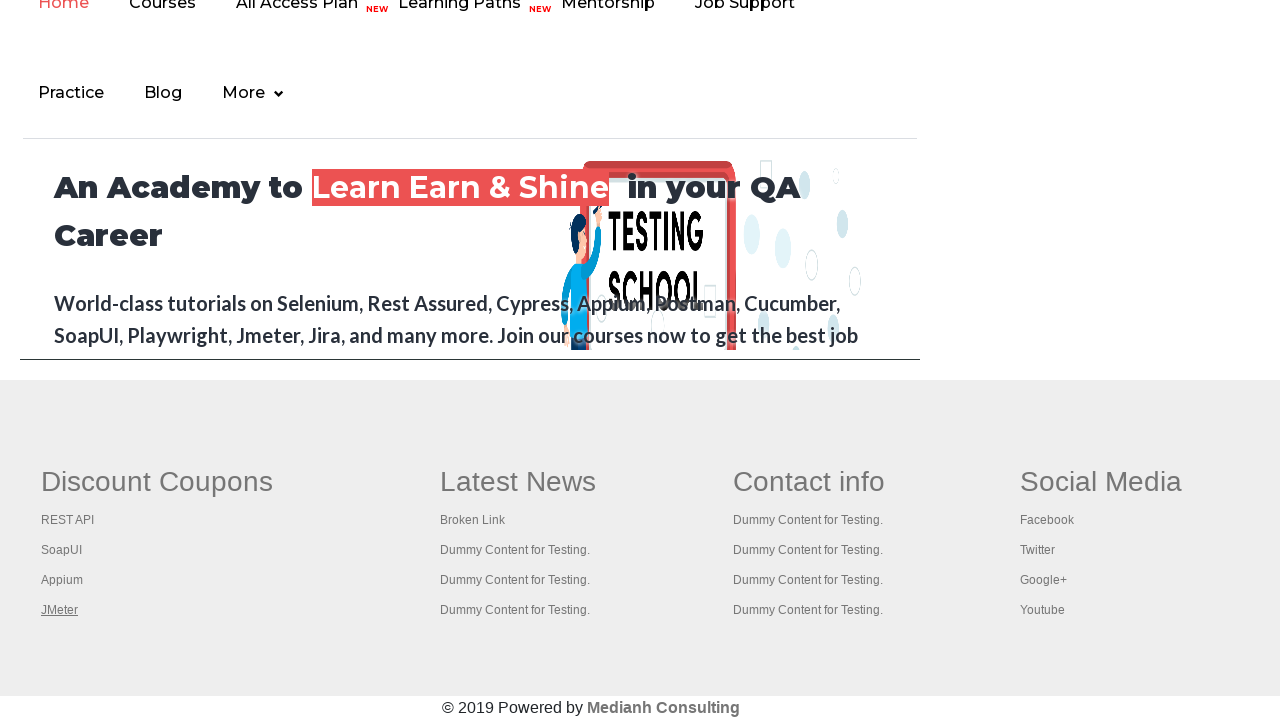

Brought tab to front
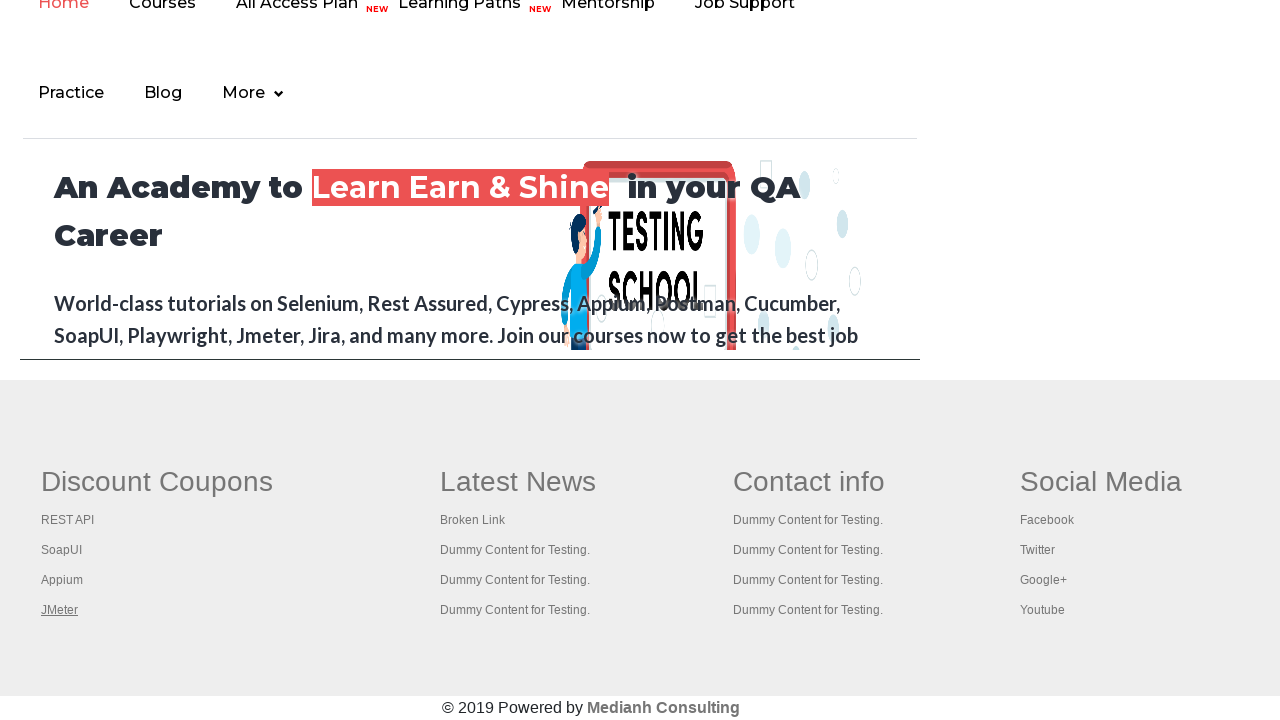

Page loaded (domcontentloaded state)
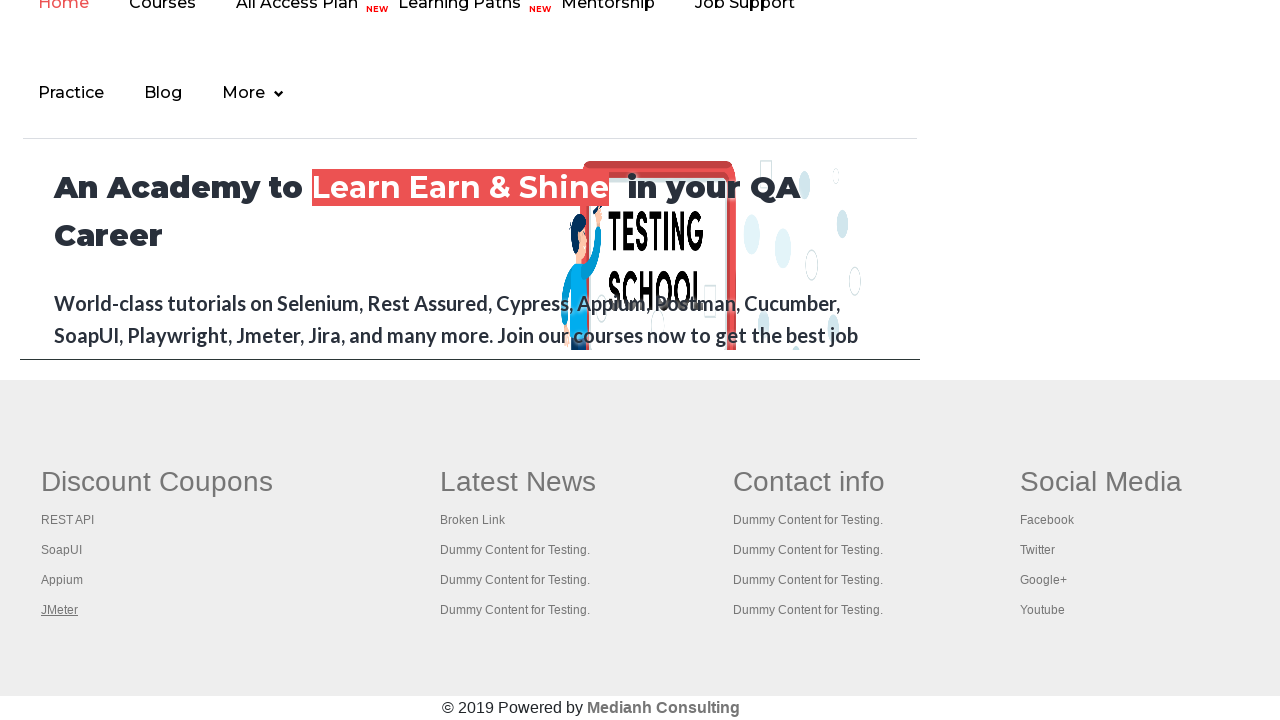

Brought tab to front
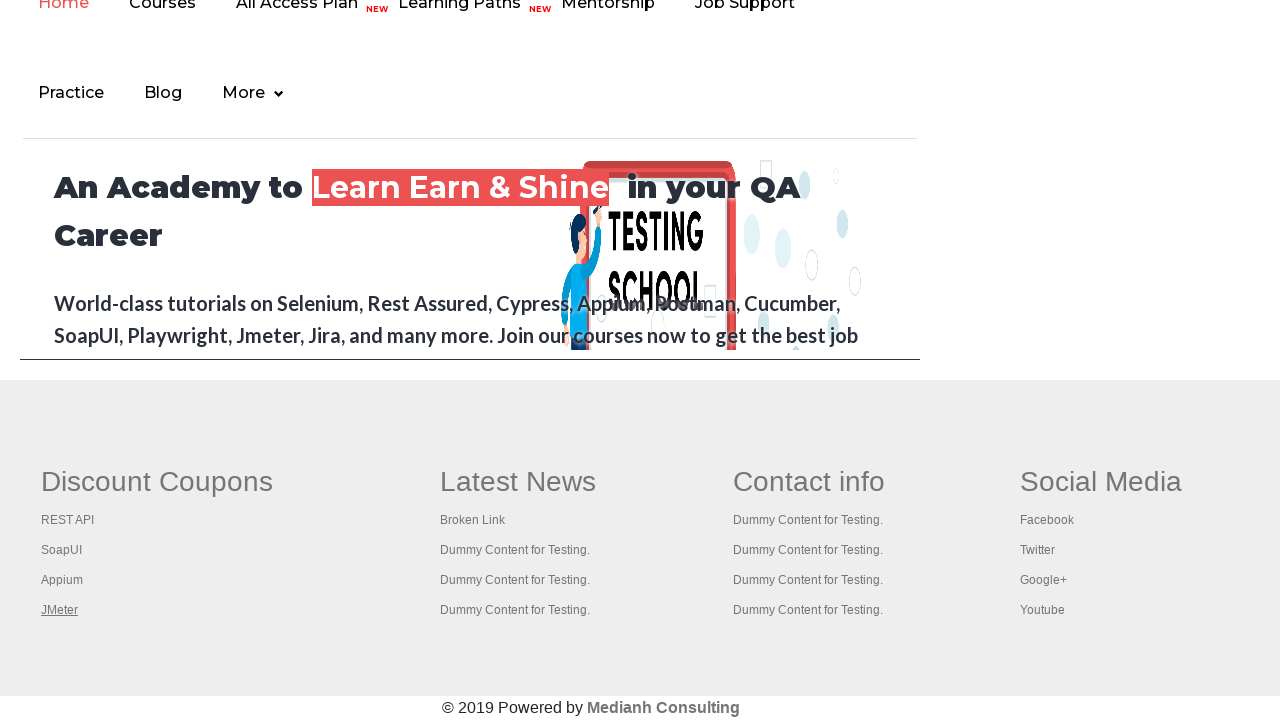

Page loaded (domcontentloaded state)
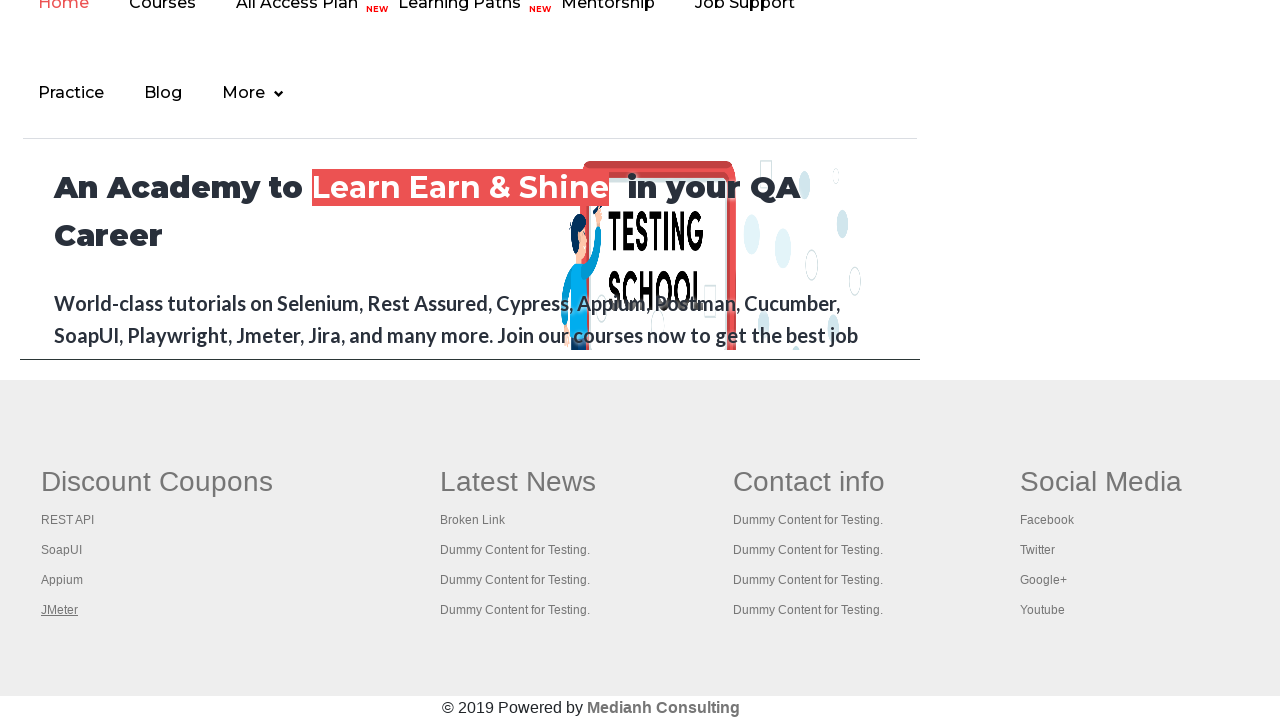

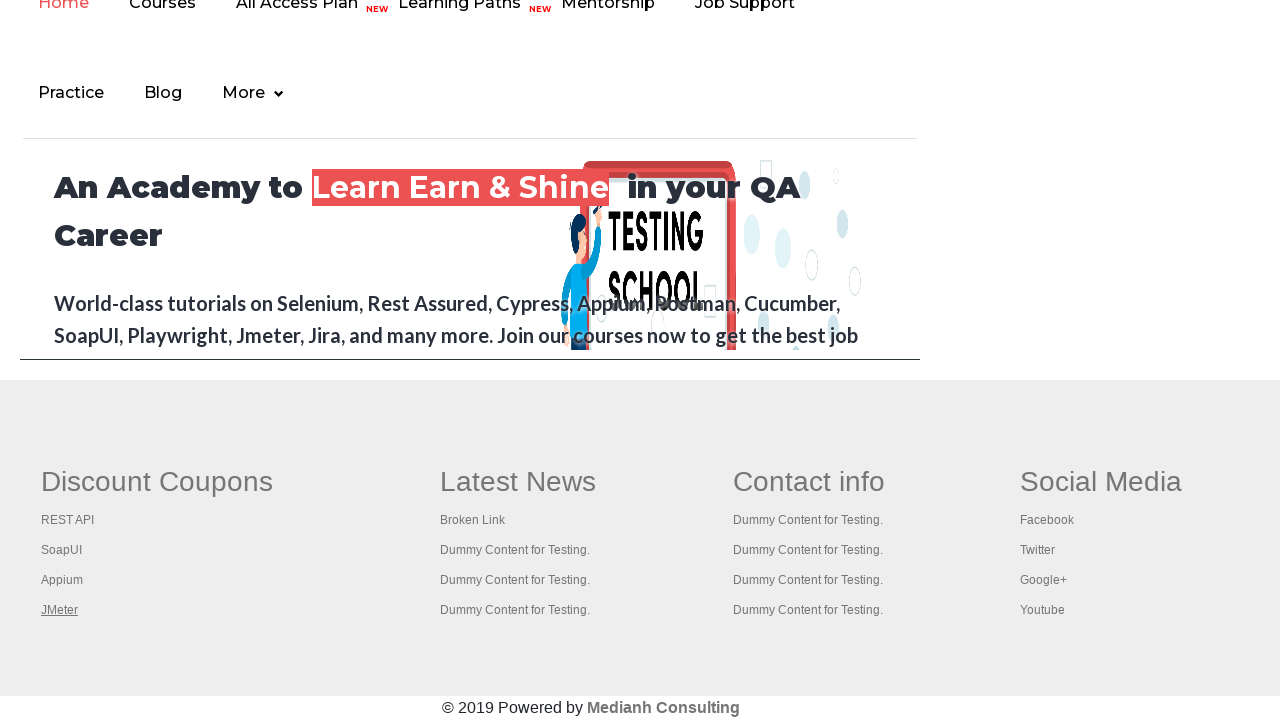